Verifies that clicking on the Laptops category and selecting a laptop product navigates to a visible product details page

Starting URL: https://www.demoblaze.com/index.html

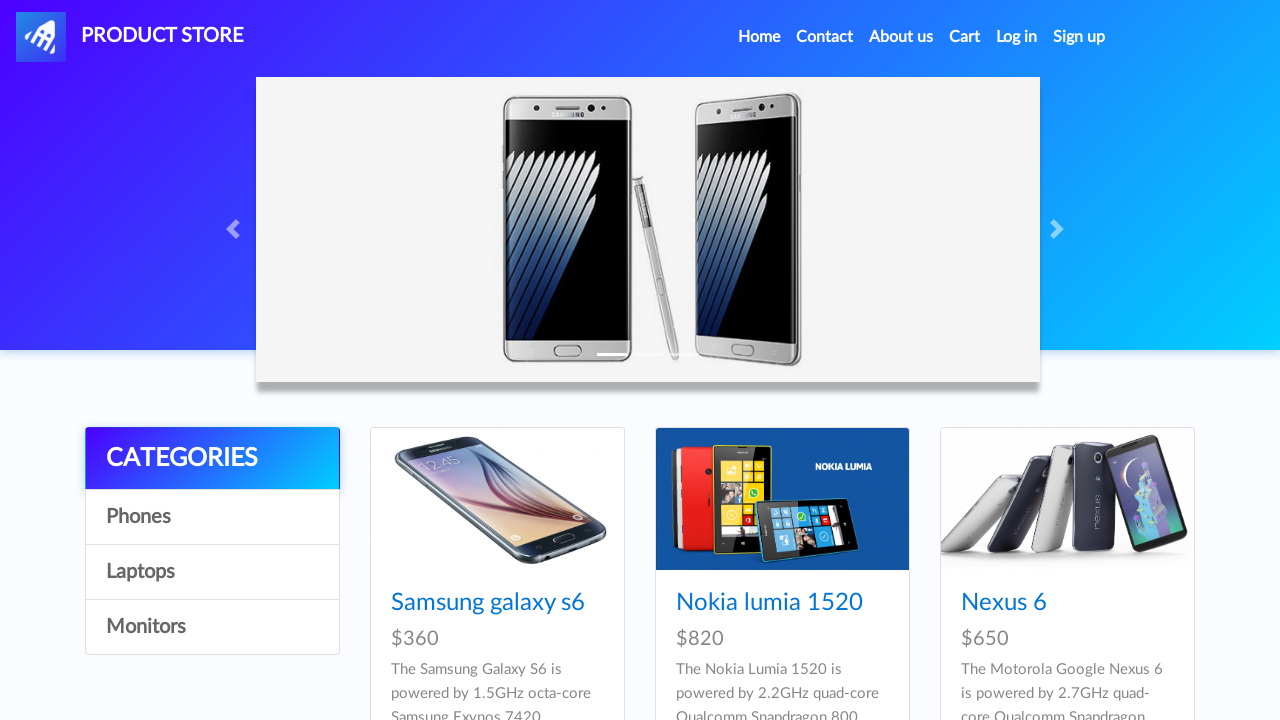

Clicked on Laptops category at (212, 572) on a:has-text('Laptops')
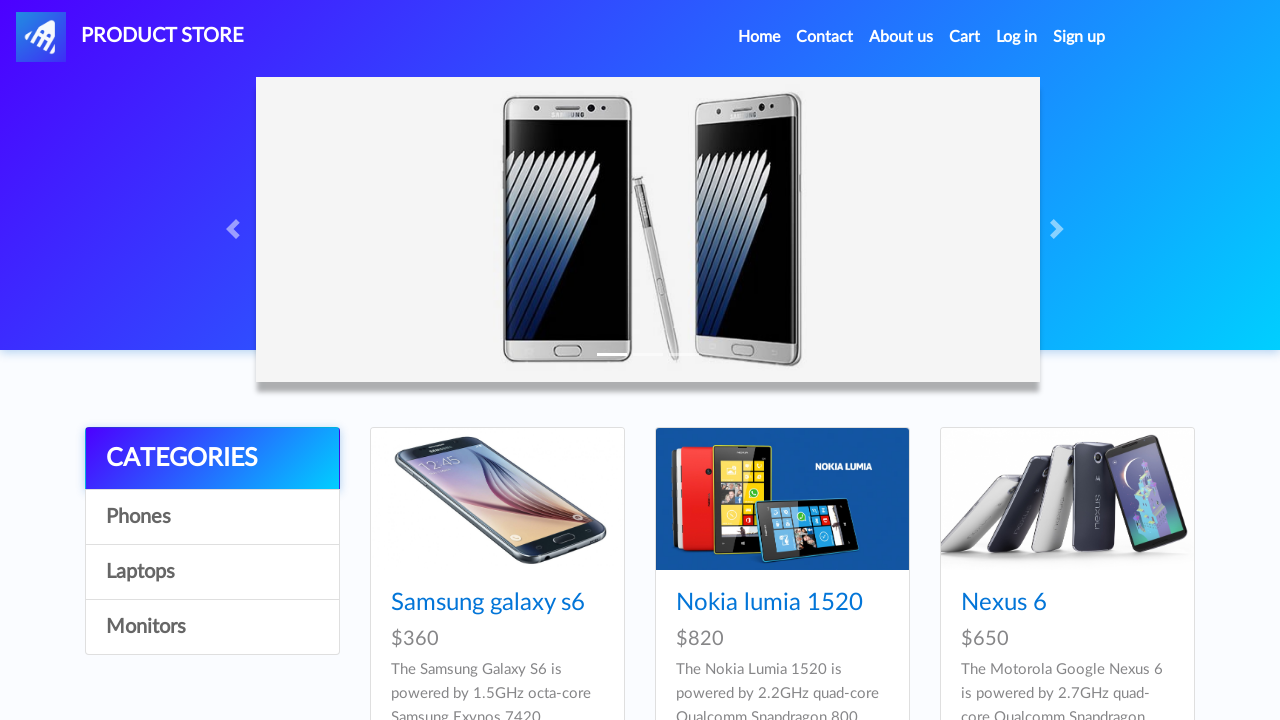

Waited for laptops to load
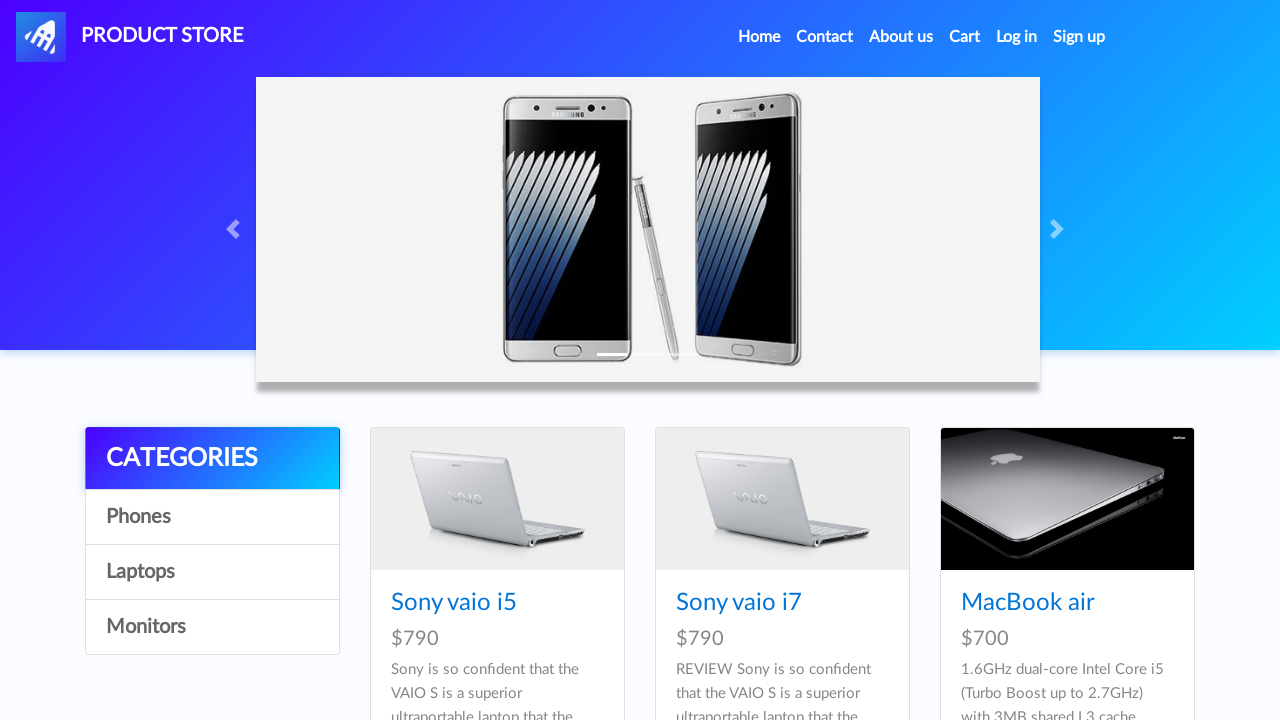

Clicked on Sony vaio i5 laptop product at (454, 603) on .card-title a:has-text('Sony vaio i5')
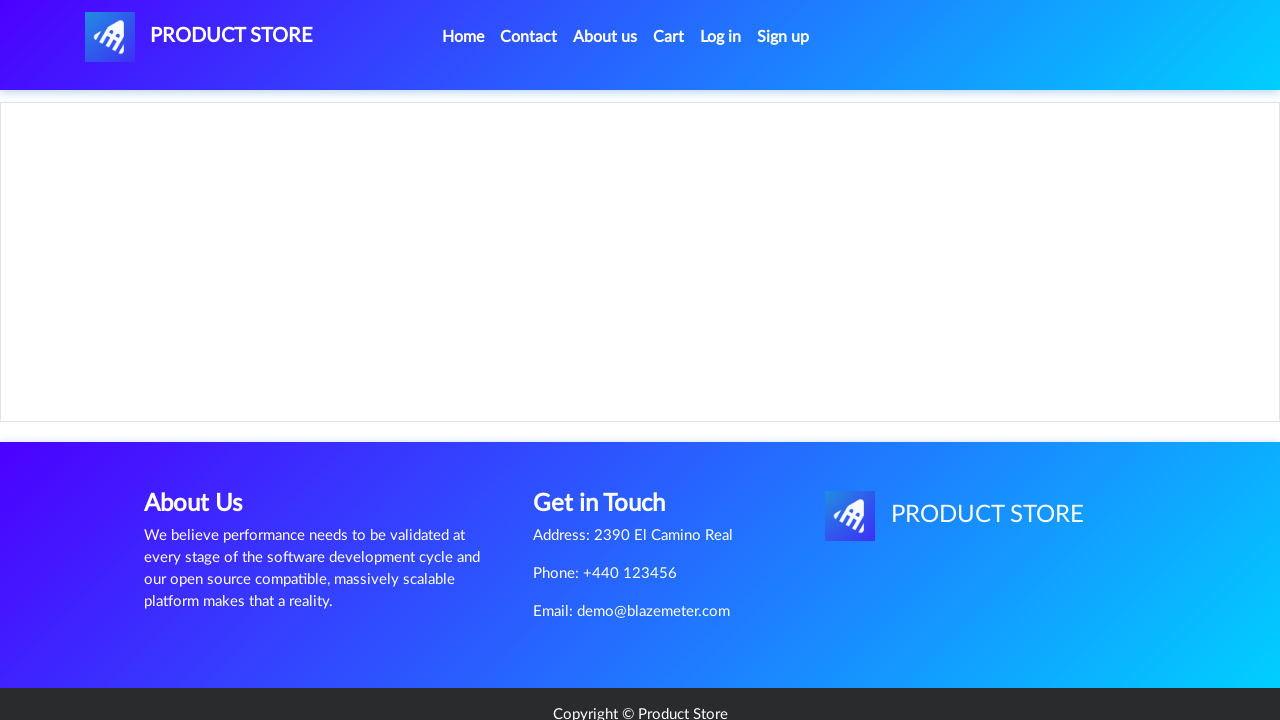

Product content selector loaded on the page
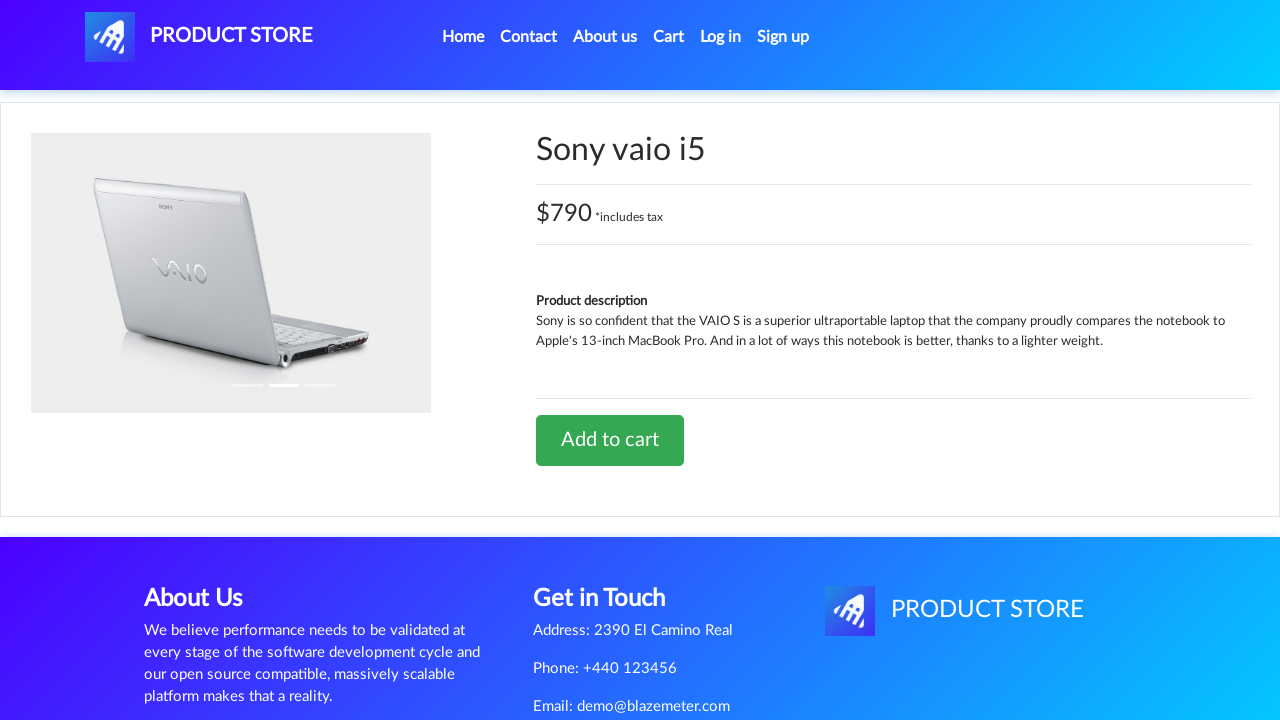

Verified product details page is visible
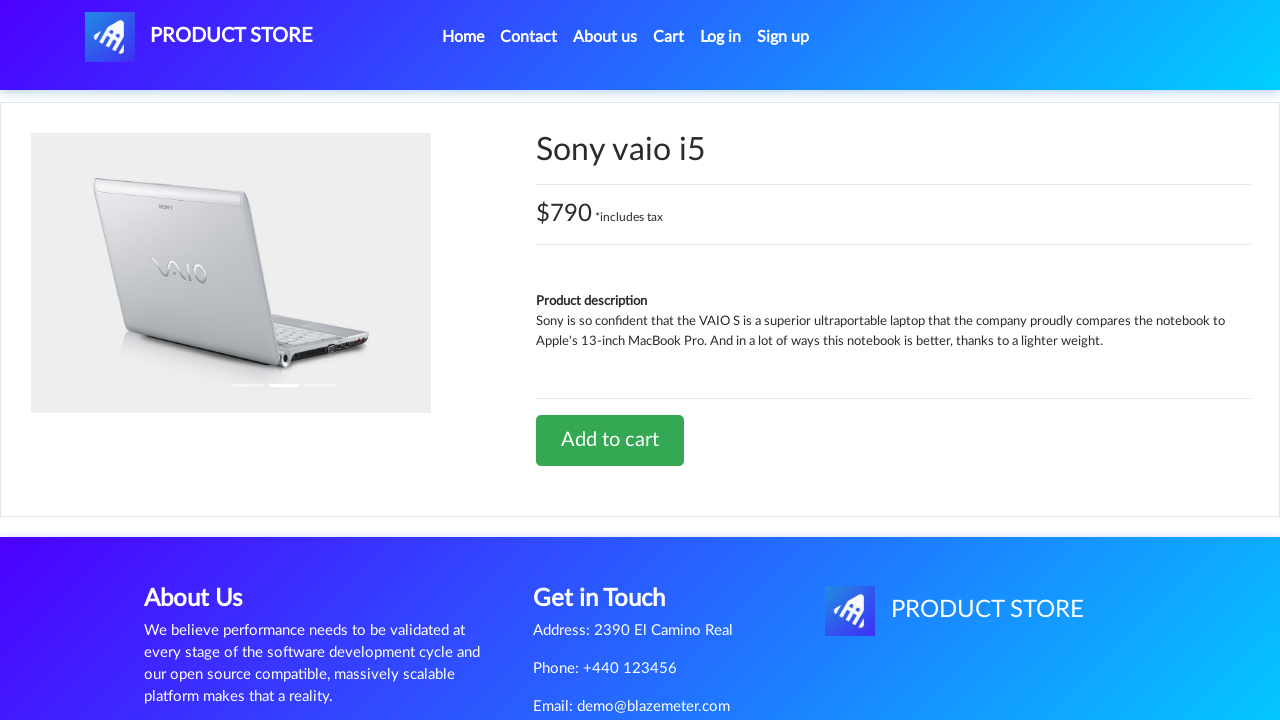

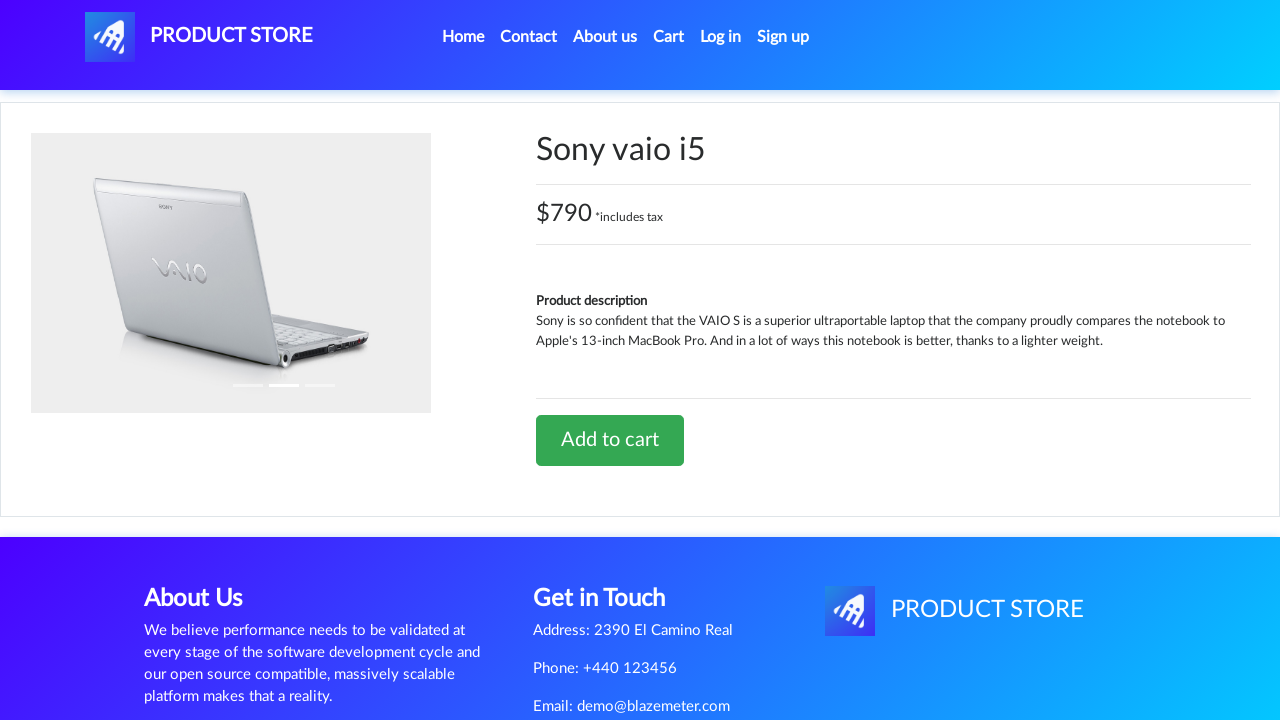